Tests browser navigation capabilities by refreshing the page, navigating to another page, then going back and forward in browser history.

Starting URL: https://www.techglobal-training.com/

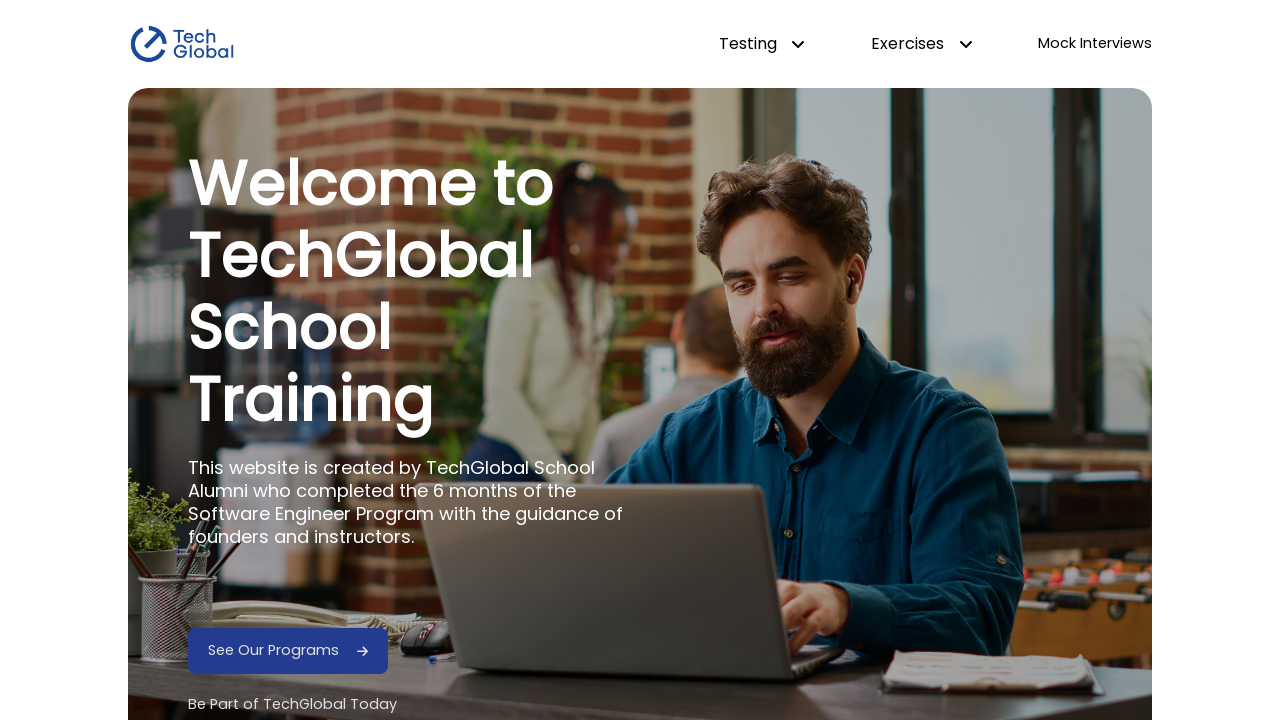

Refreshed the current page
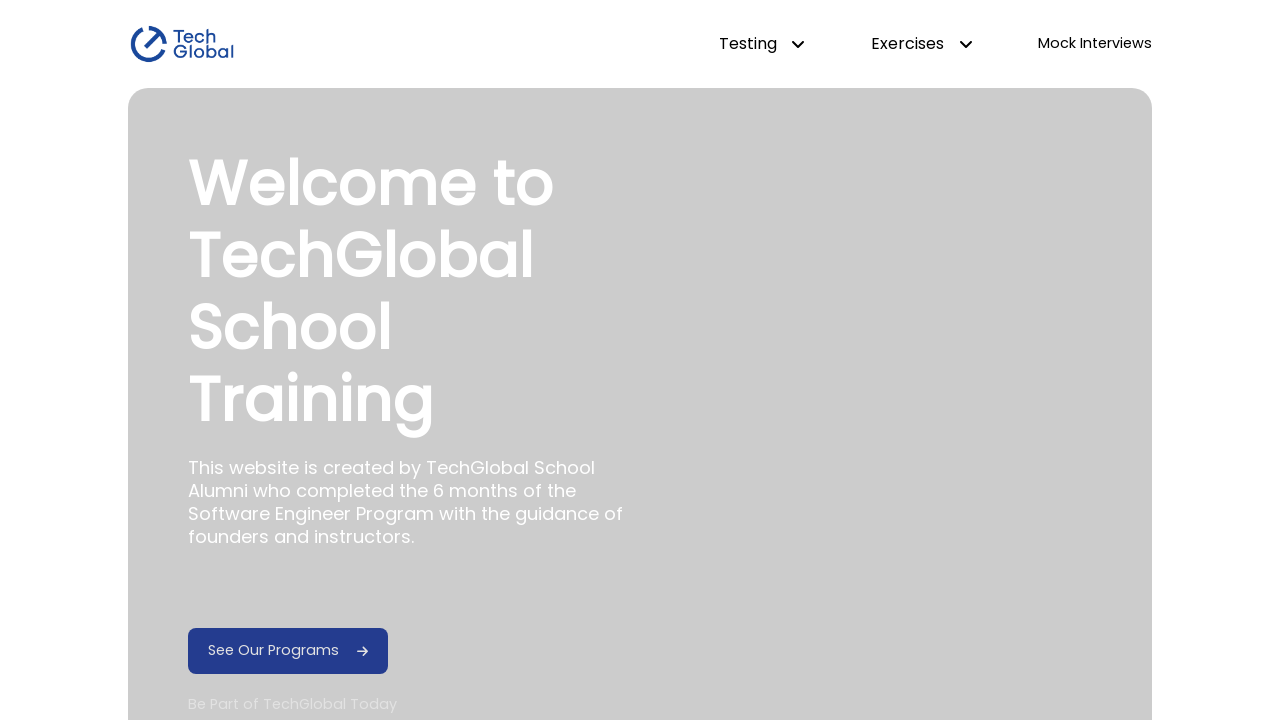

Navigated to frontend training page
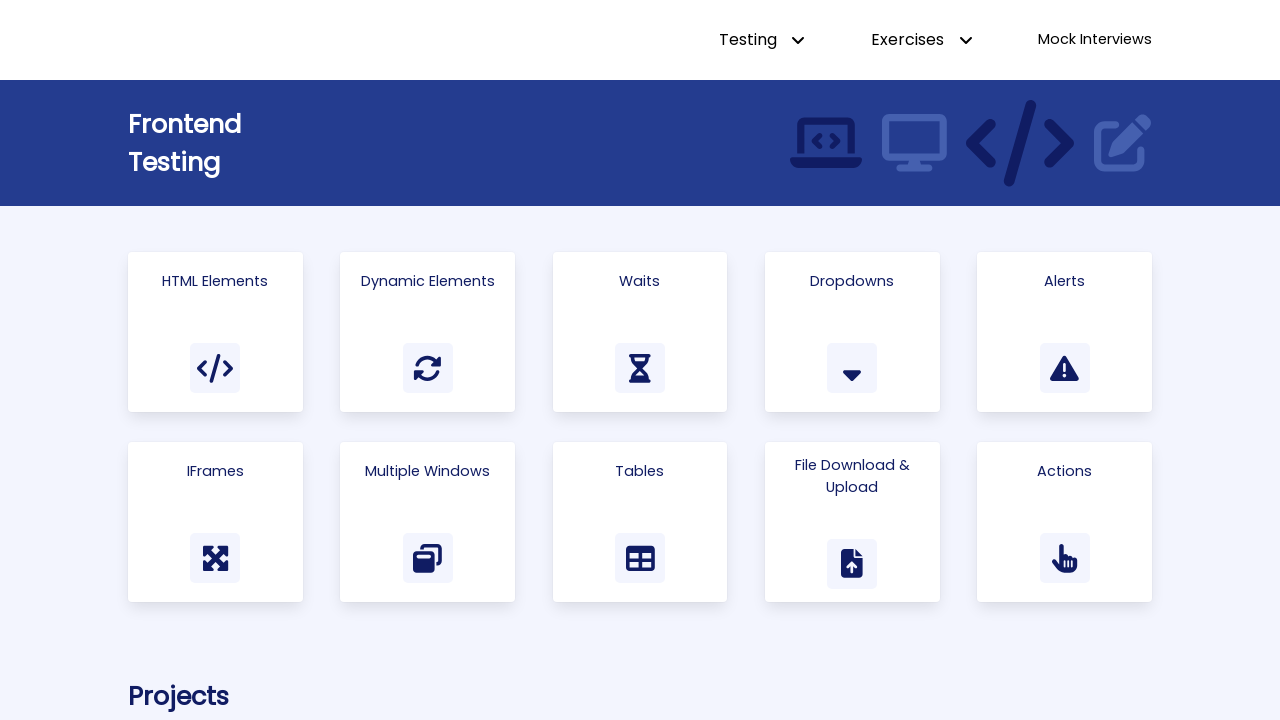

Navigated back in browser history
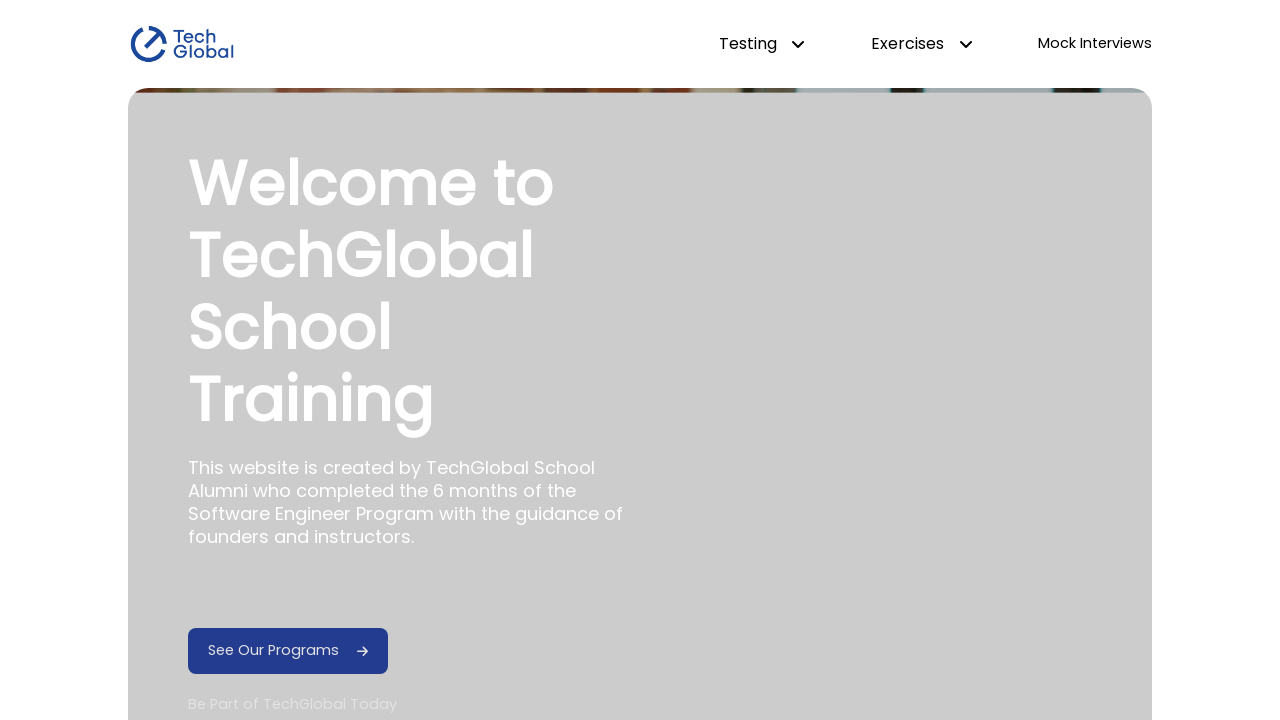

Navigated forward in browser history
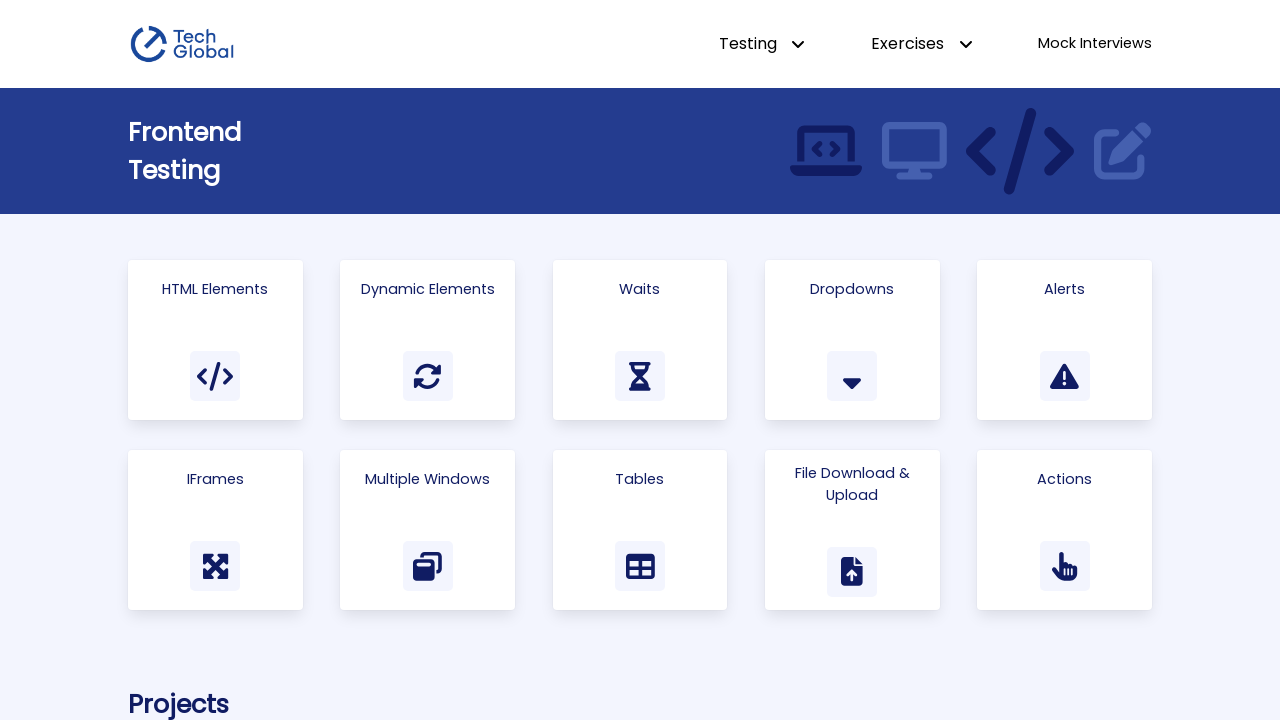

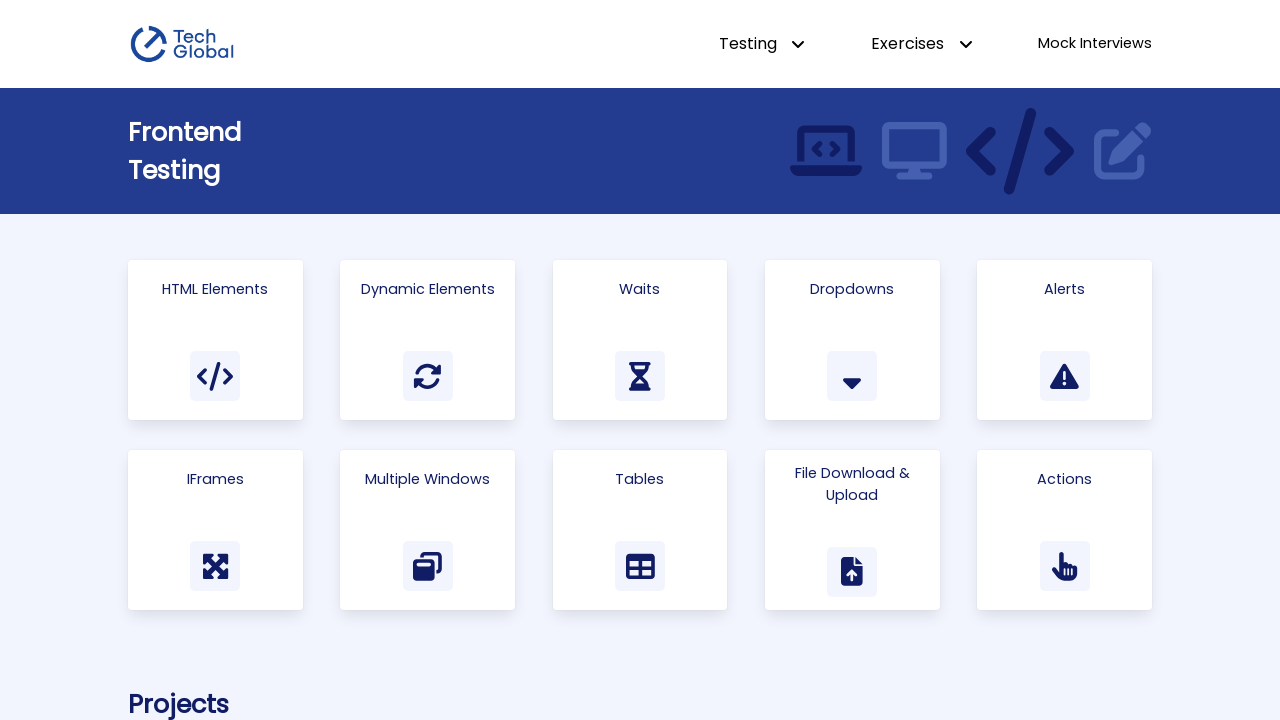